Tests that new todo items are appended to the bottom of the list and the counter displays correctly

Starting URL: https://demo.playwright.dev/todomvc

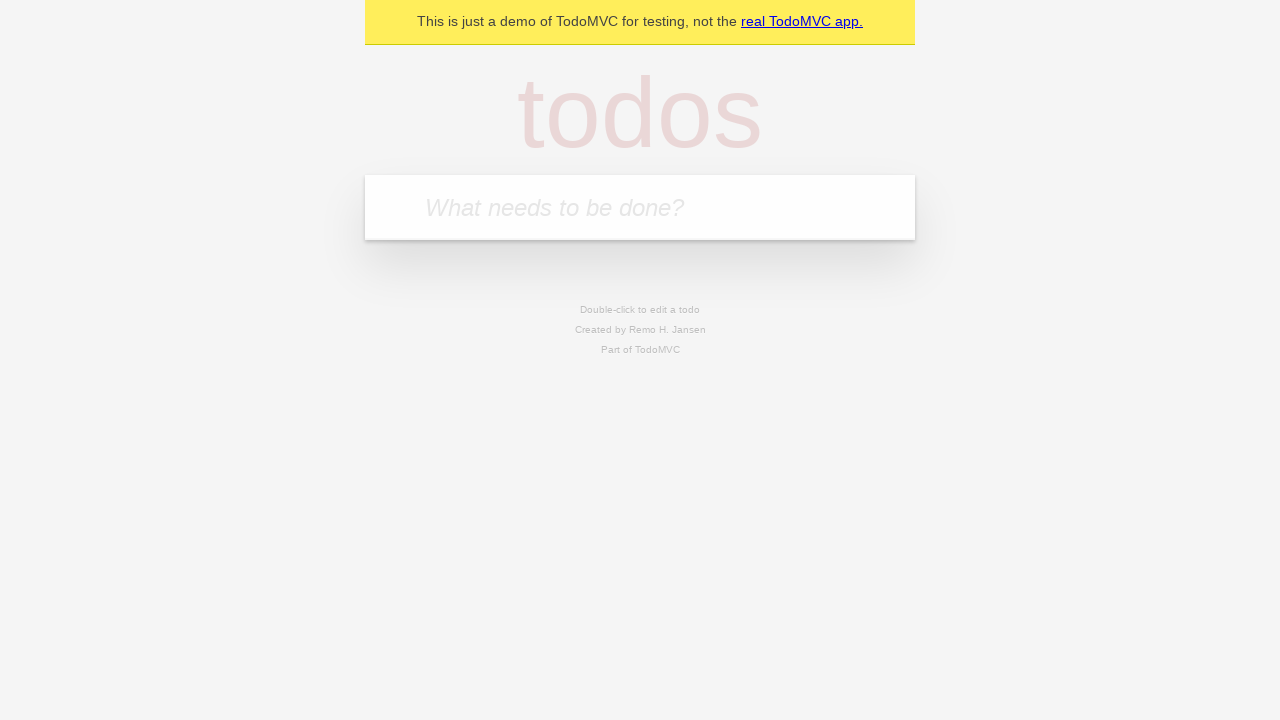

Located the 'What needs to be done?' input field
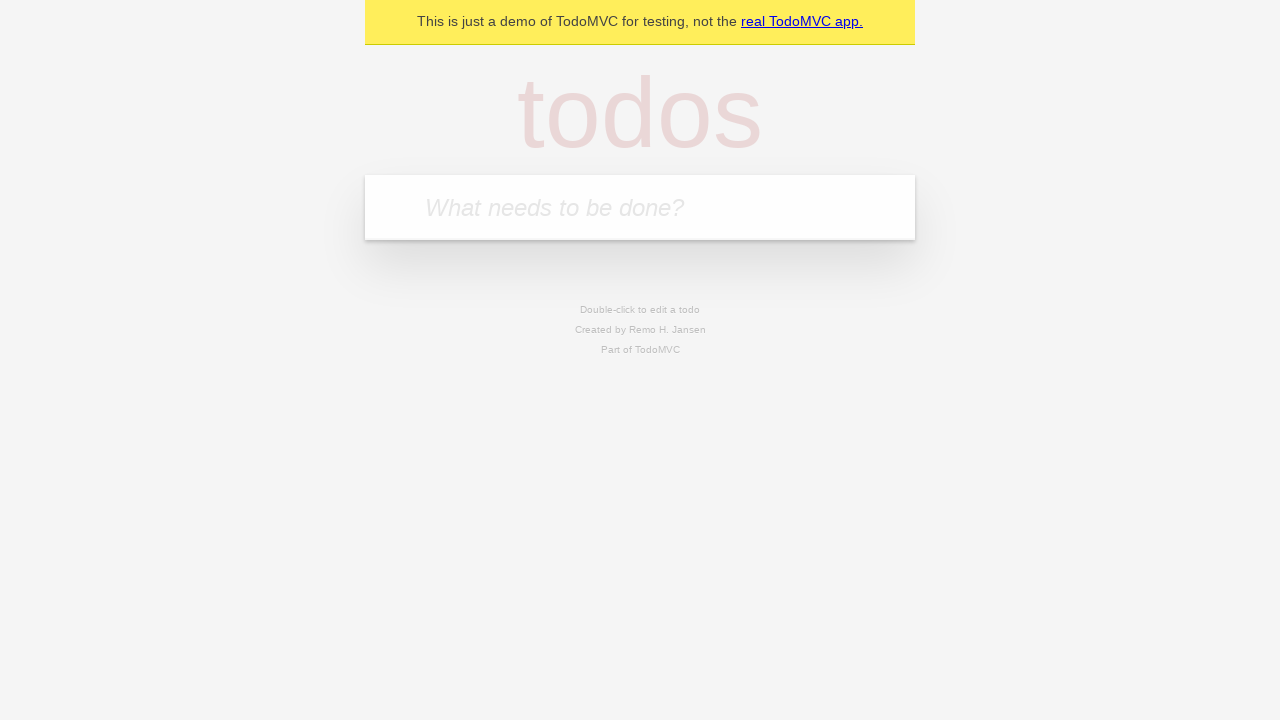

Filled todo input with 'buy some cheese' on internal:attr=[placeholder="What needs to be done?"i]
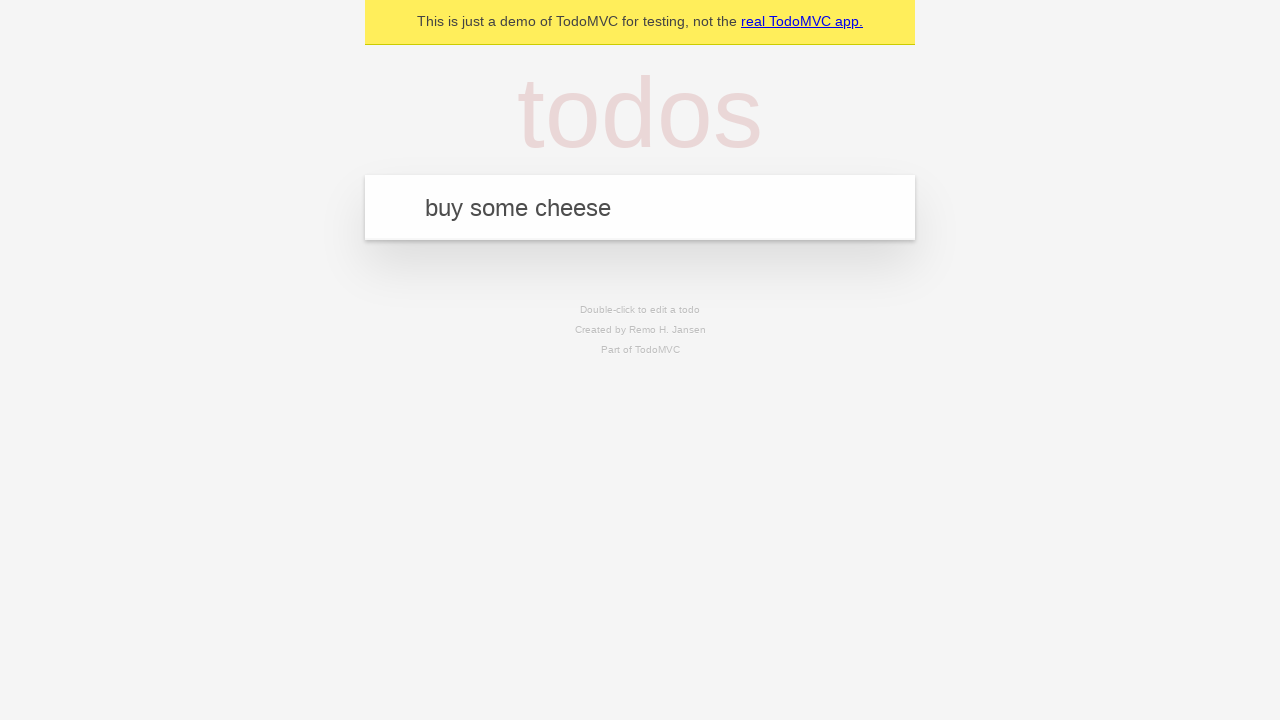

Pressed Enter to add 'buy some cheese' to the list on internal:attr=[placeholder="What needs to be done?"i]
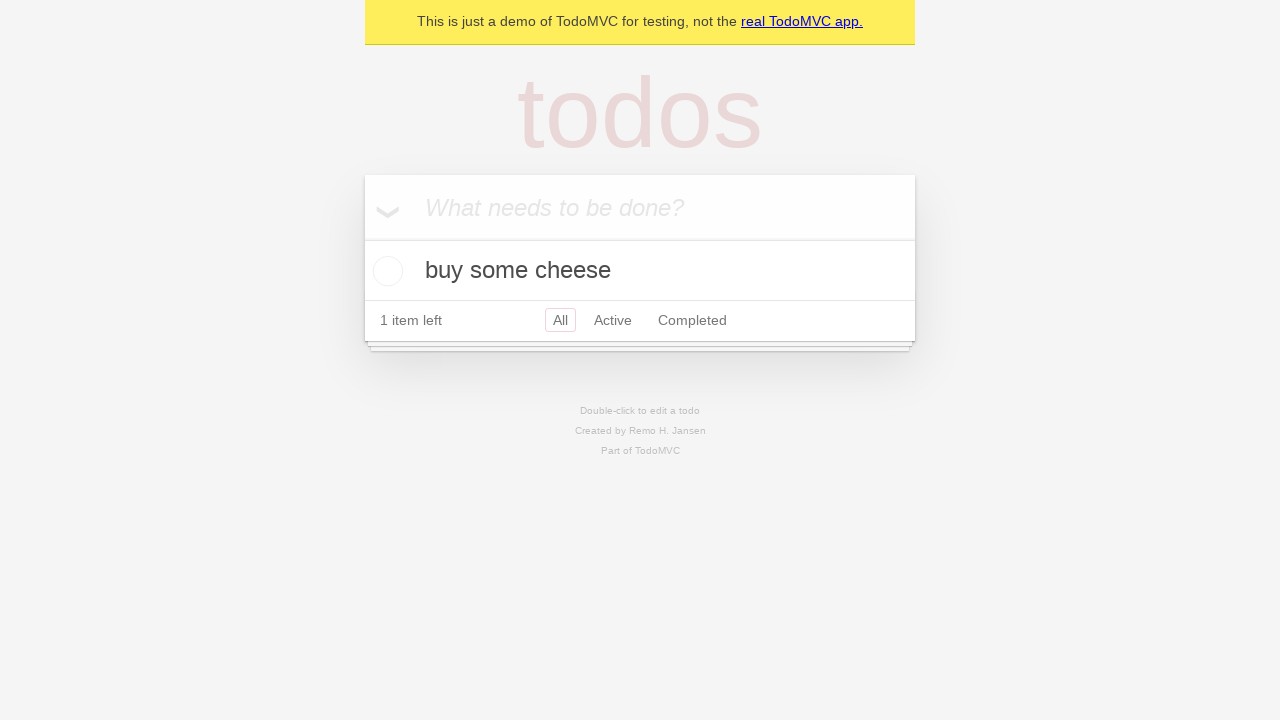

Filled todo input with 'feed the cat' on internal:attr=[placeholder="What needs to be done?"i]
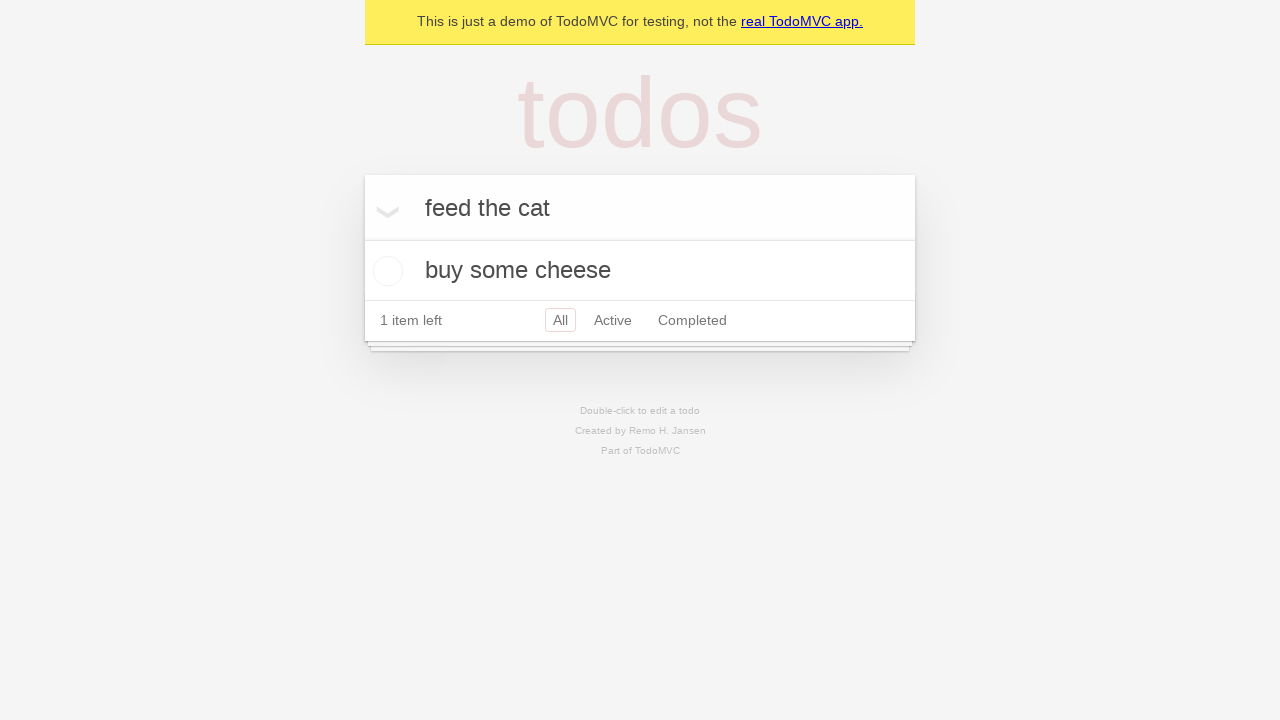

Pressed Enter to add 'feed the cat' to the list on internal:attr=[placeholder="What needs to be done?"i]
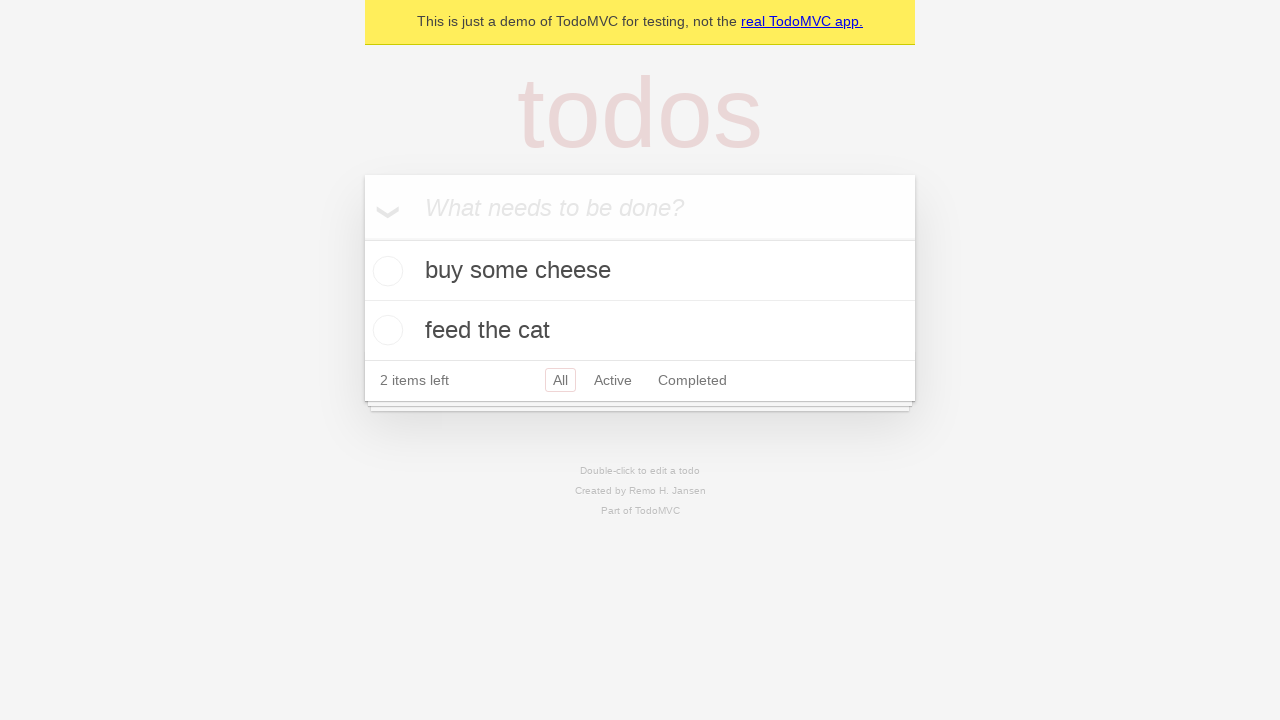

Filled todo input with 'book a doctors appointment' on internal:attr=[placeholder="What needs to be done?"i]
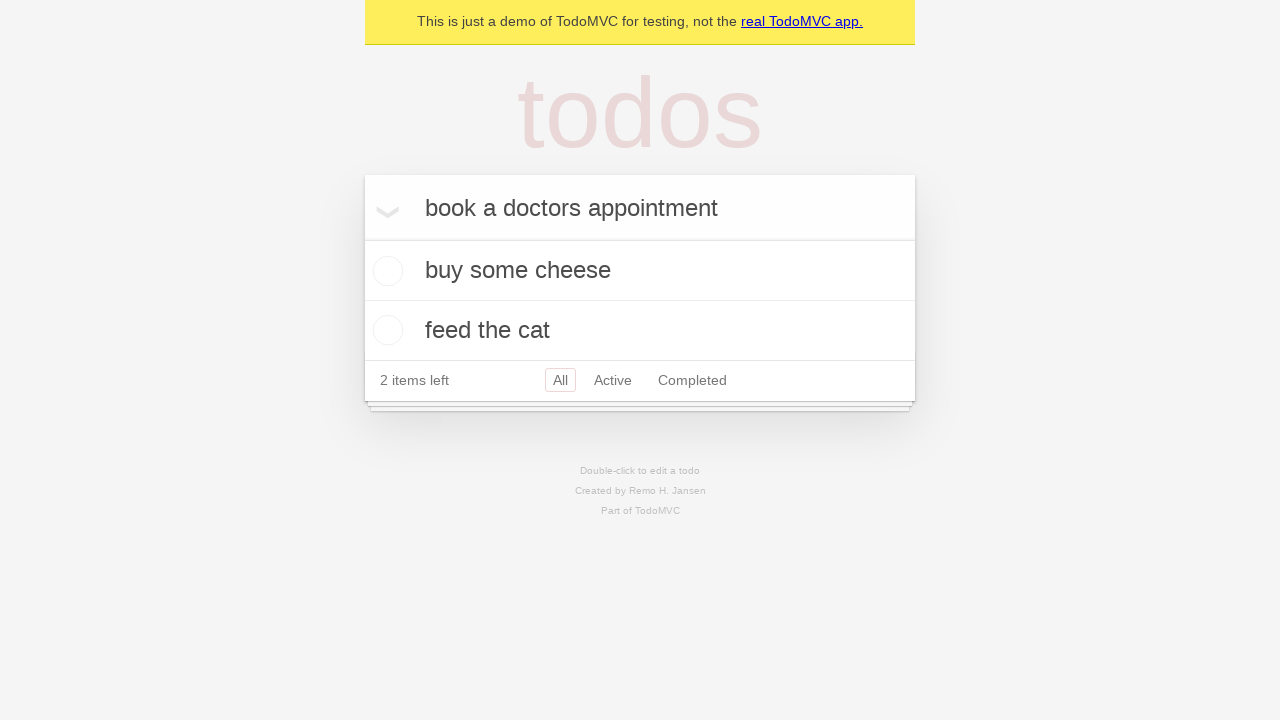

Pressed Enter to add 'book a doctors appointment' to the list on internal:attr=[placeholder="What needs to be done?"i]
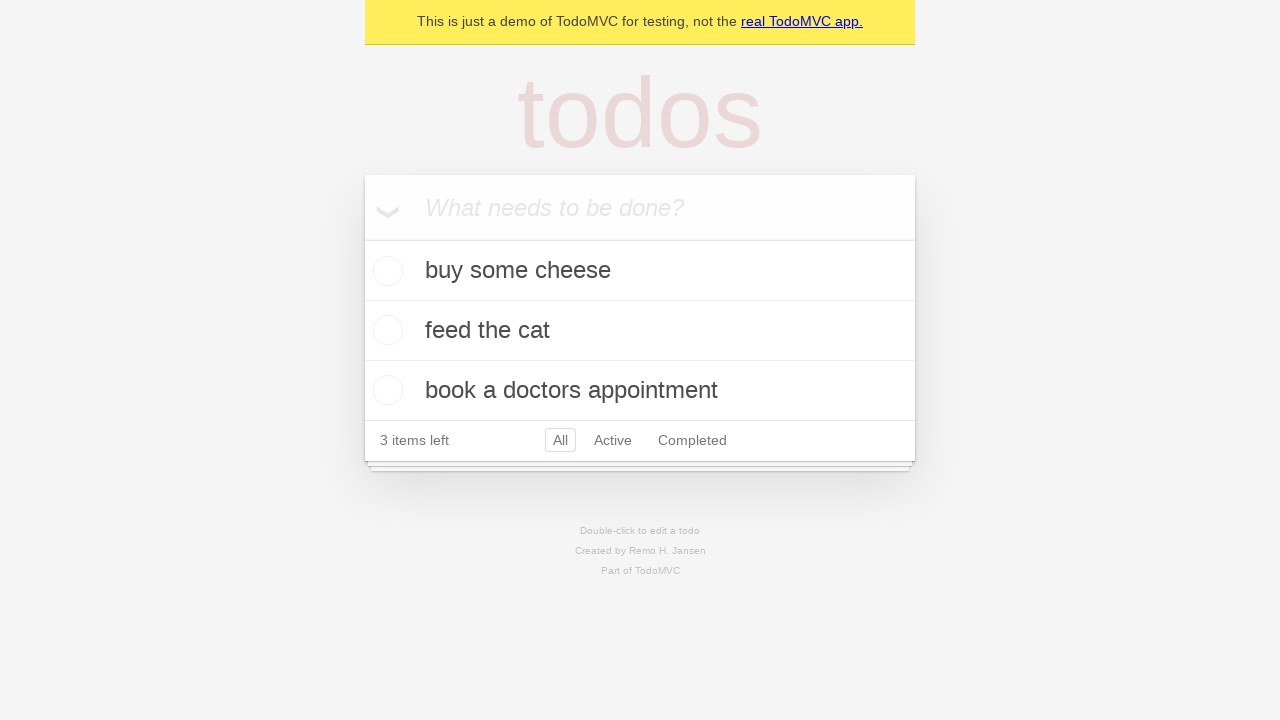

Todo counter element loaded
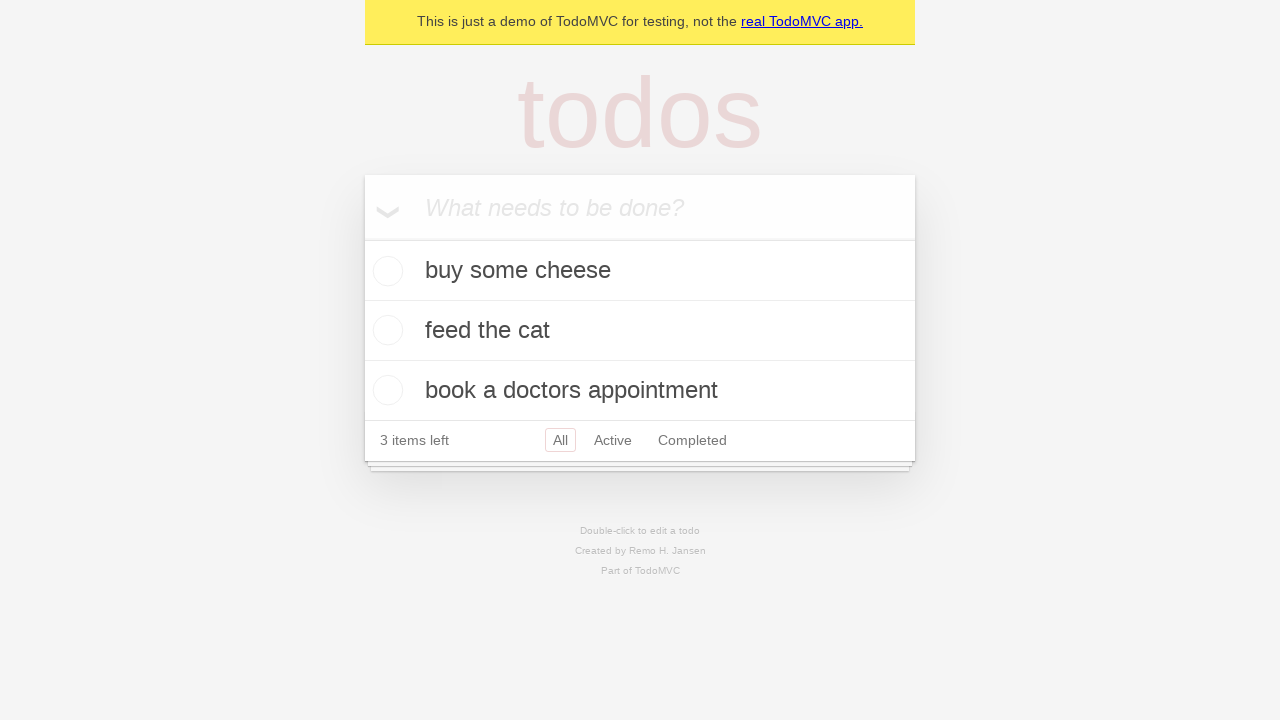

Verified that counter displays '3 items left'
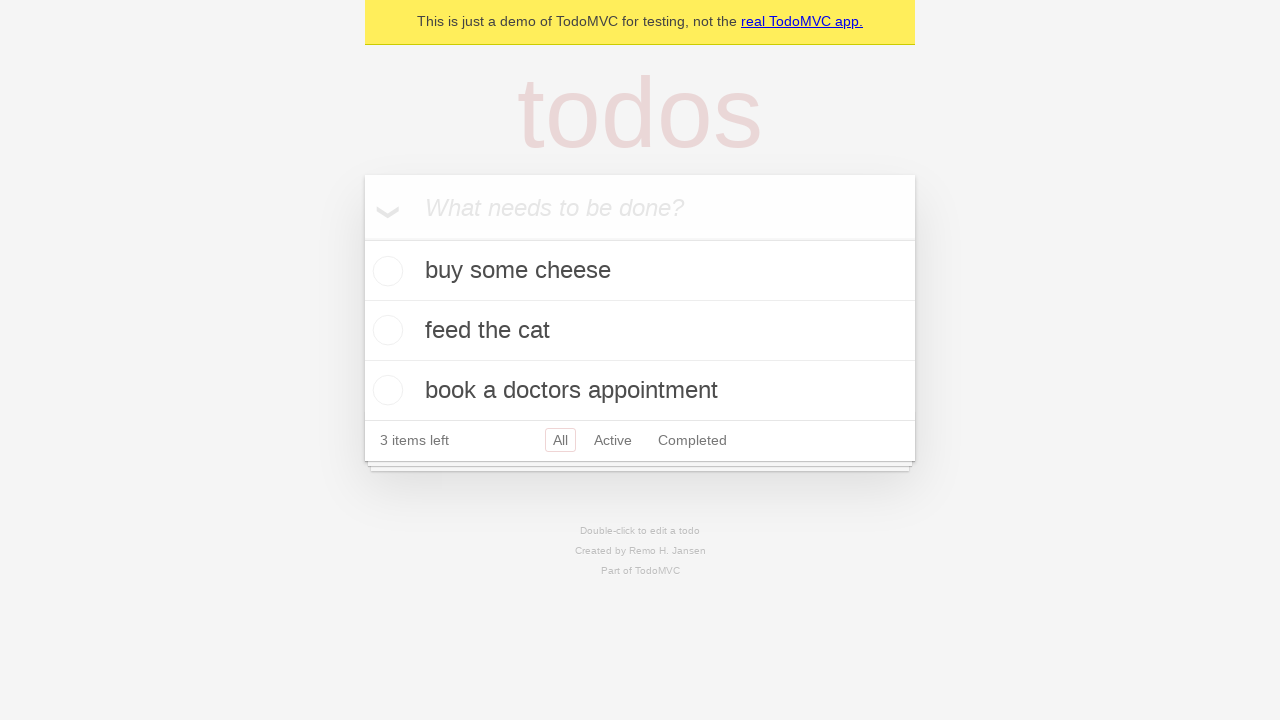

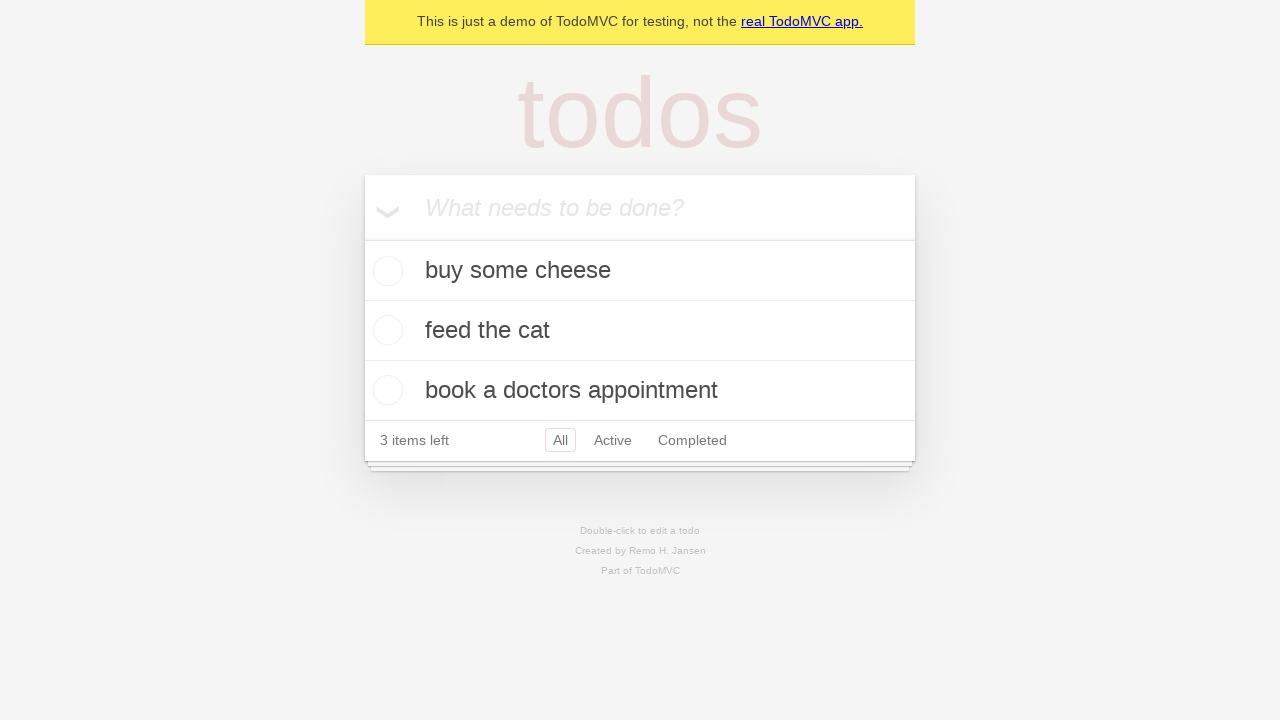